Solves a math captcha by extracting a value from an element attribute, calculating a result, and submitting the form with checkbox selections

Starting URL: http://suninjuly.github.io/get_attribute.html

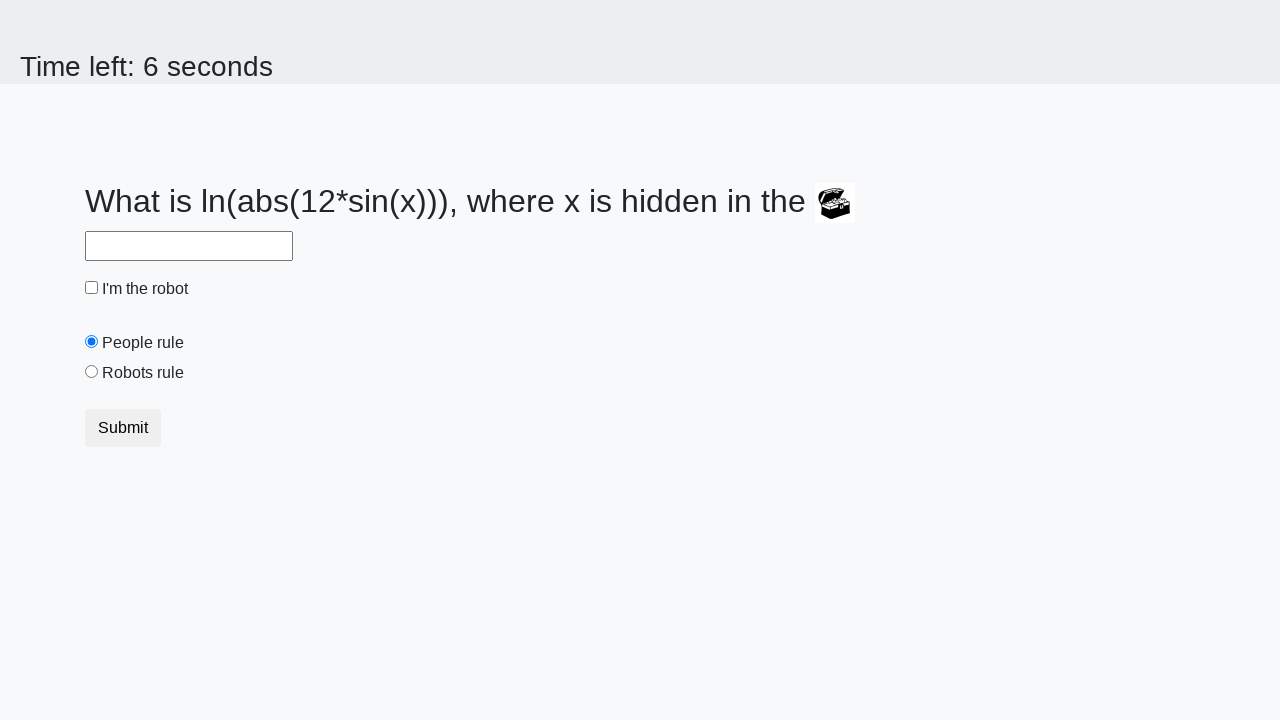

Located the treasure element with valuex attribute
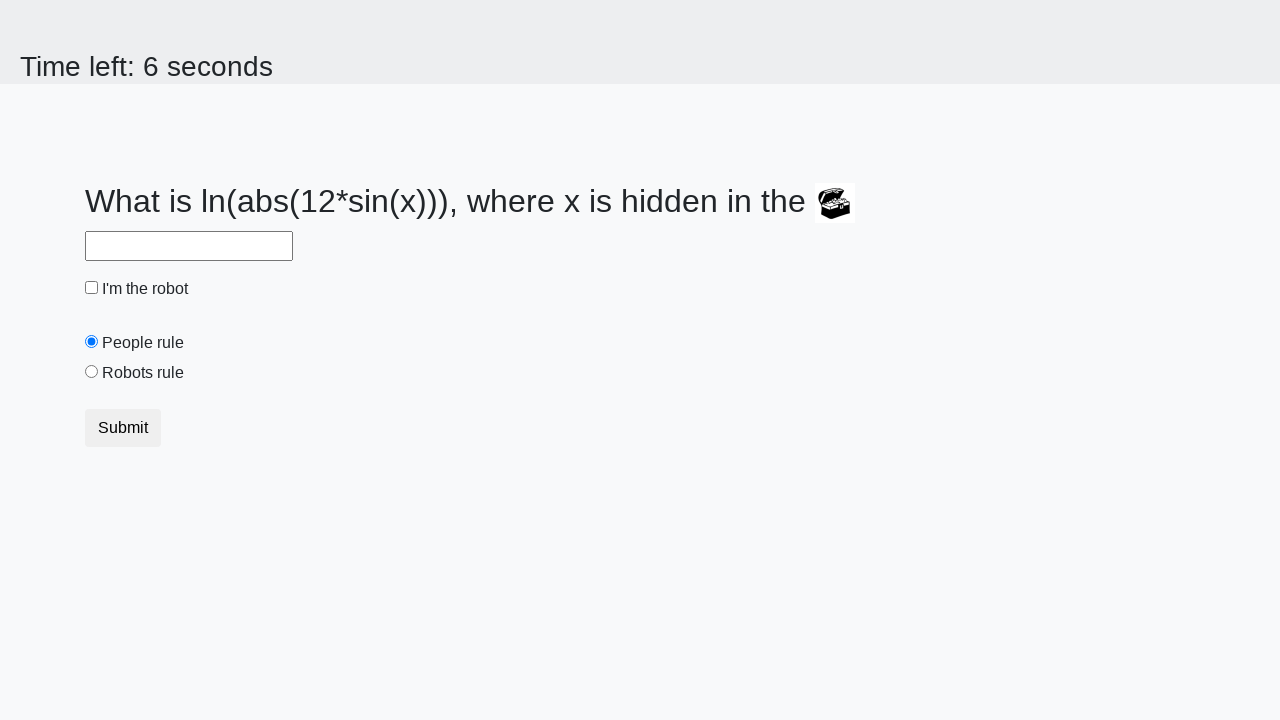

Extracted valuex attribute from treasure element: 374
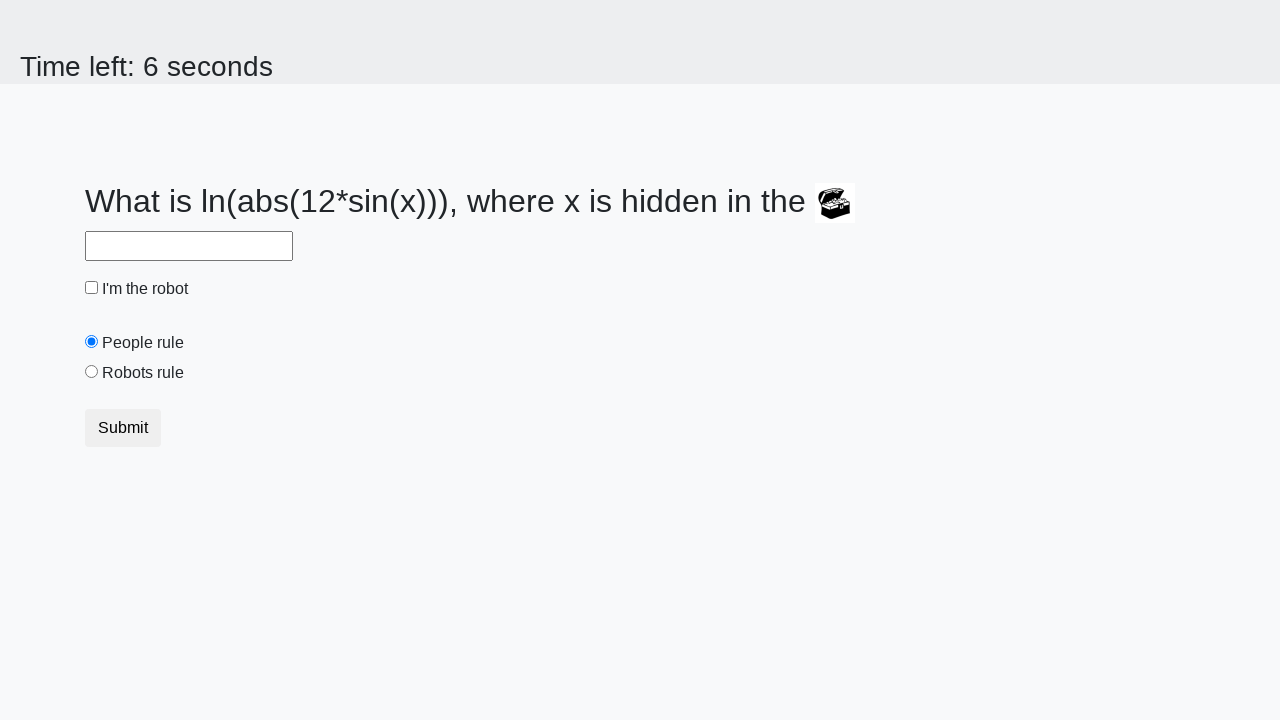

Calculated math captcha result: 0.5871665623865273
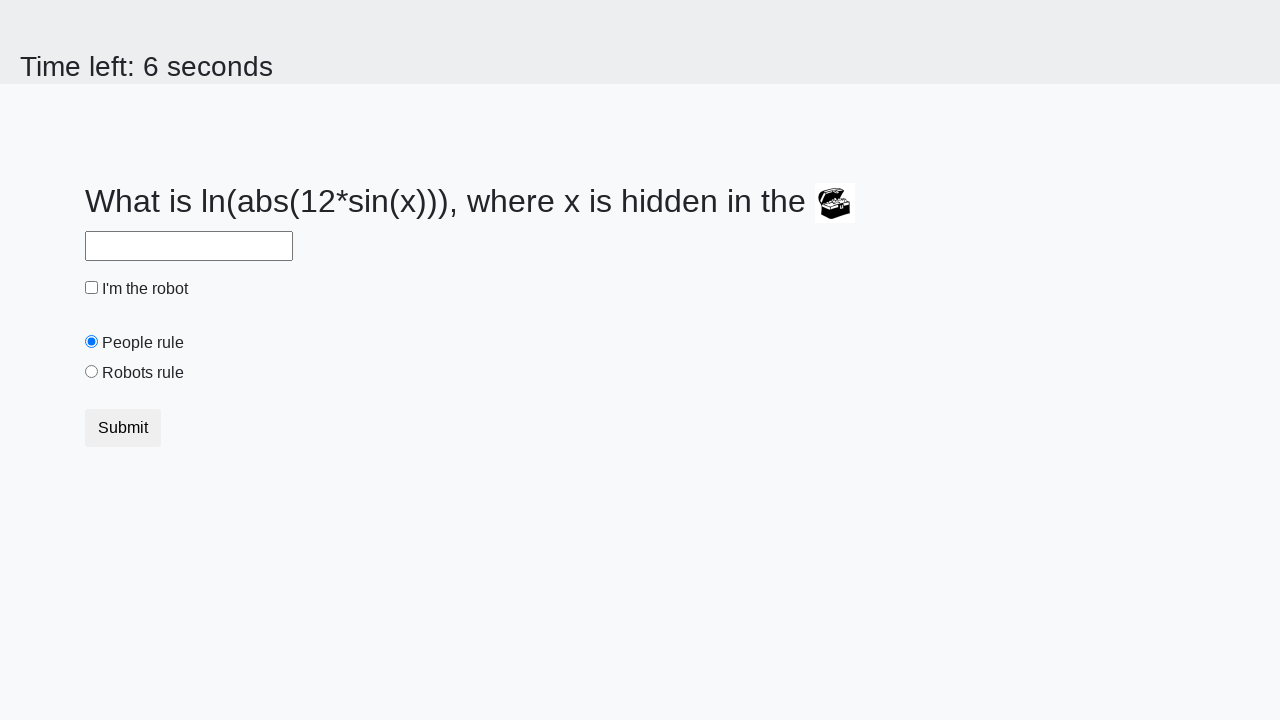

Filled answer field with calculated value: 0.5871665623865273 on #answer
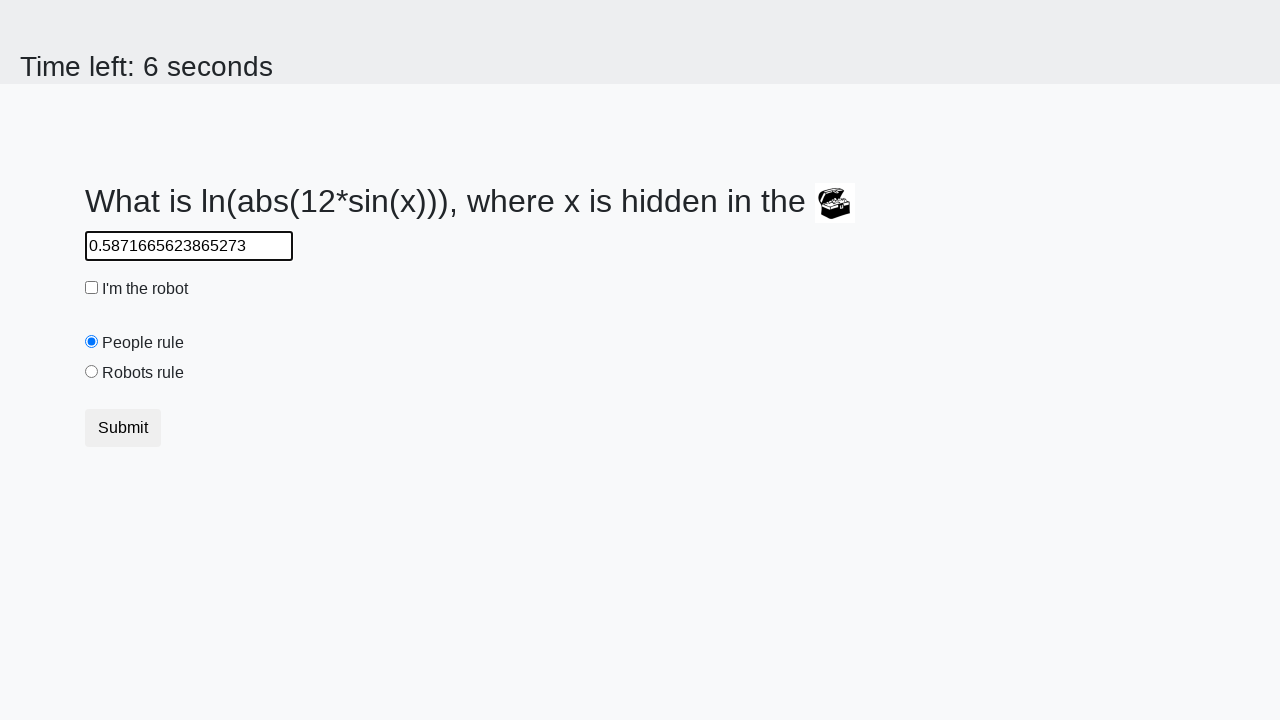

Checked the robot checkbox at (92, 288) on #robotCheckbox
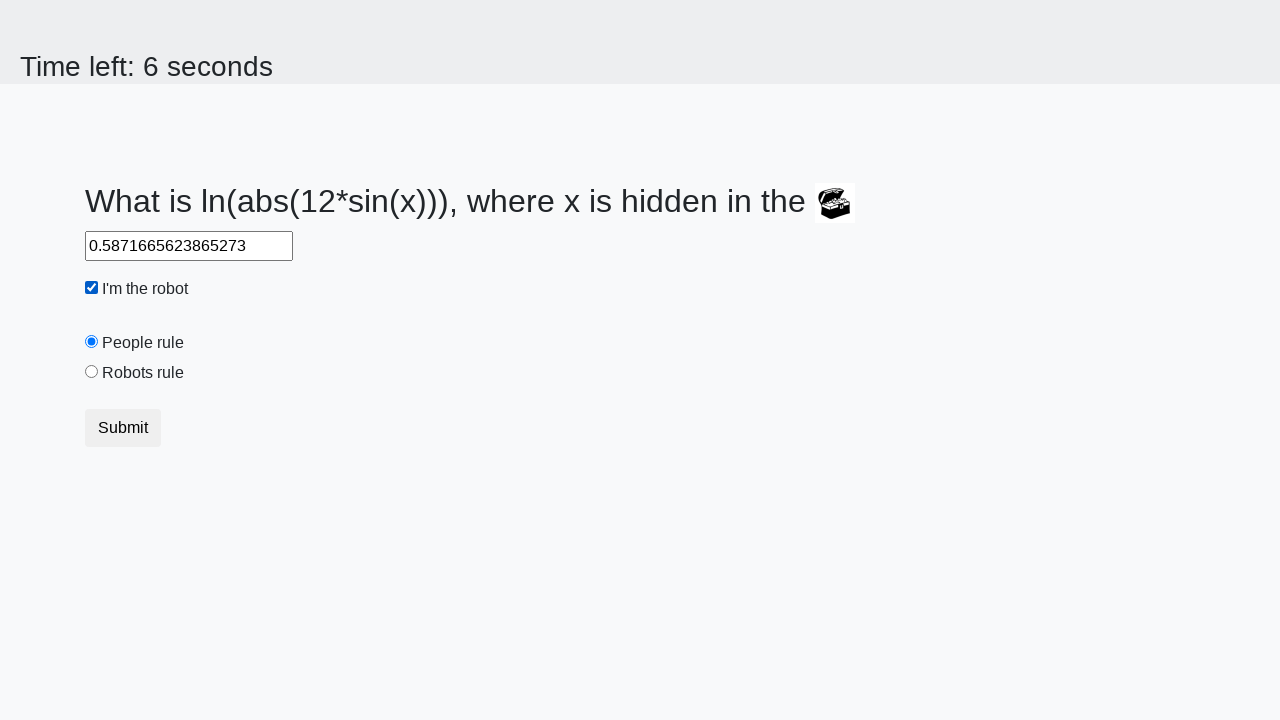

Selected the robots rule radio button at (92, 372) on #robotsRule
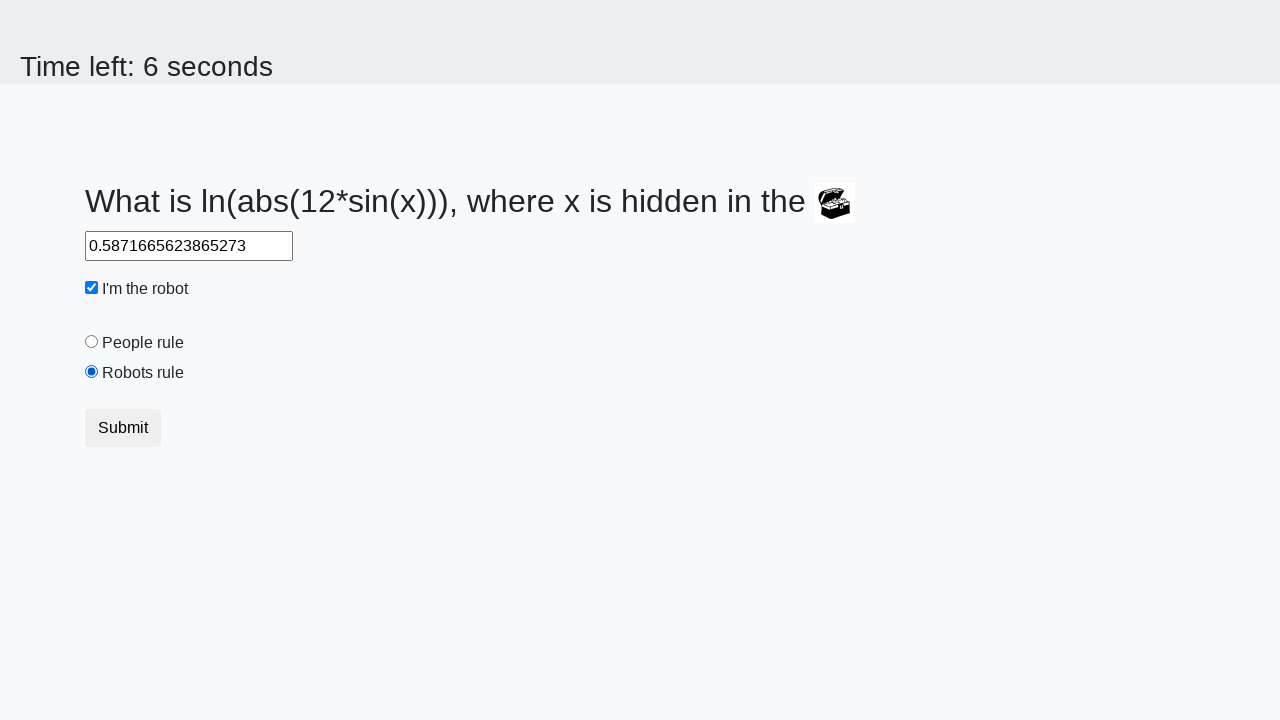

Clicked submit button to submit the form at (123, 428) on .btn.btn-default
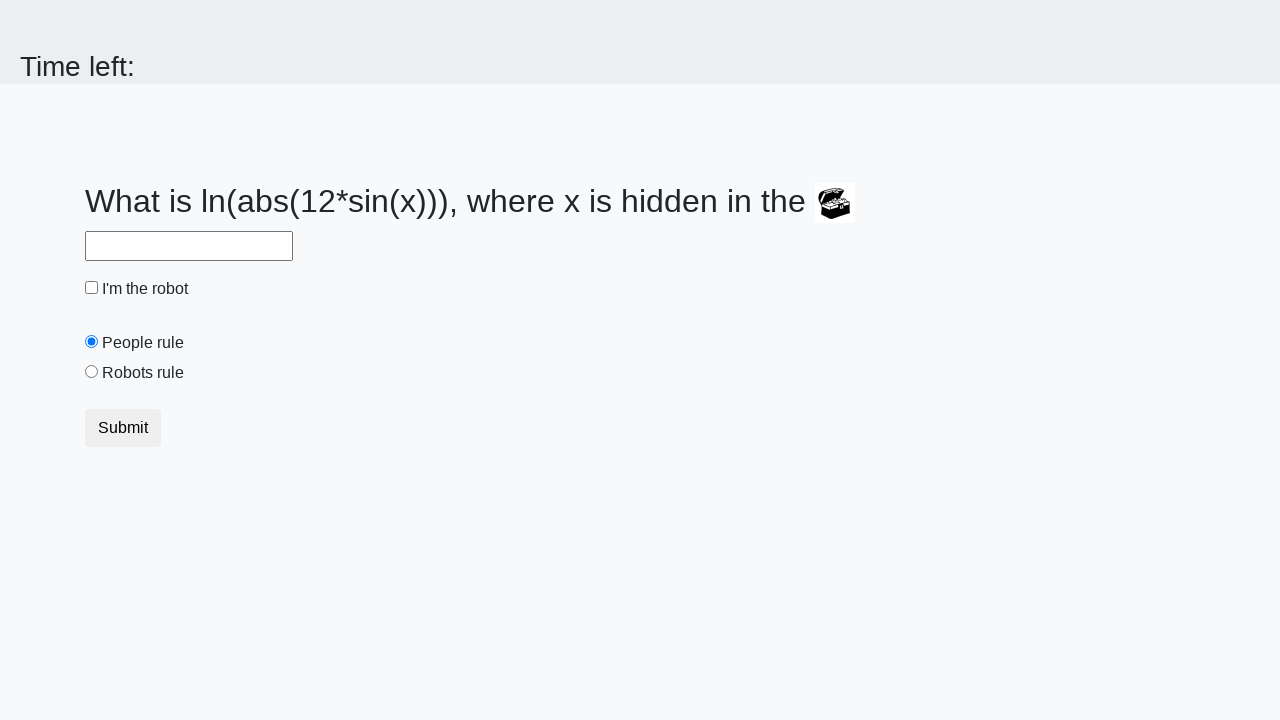

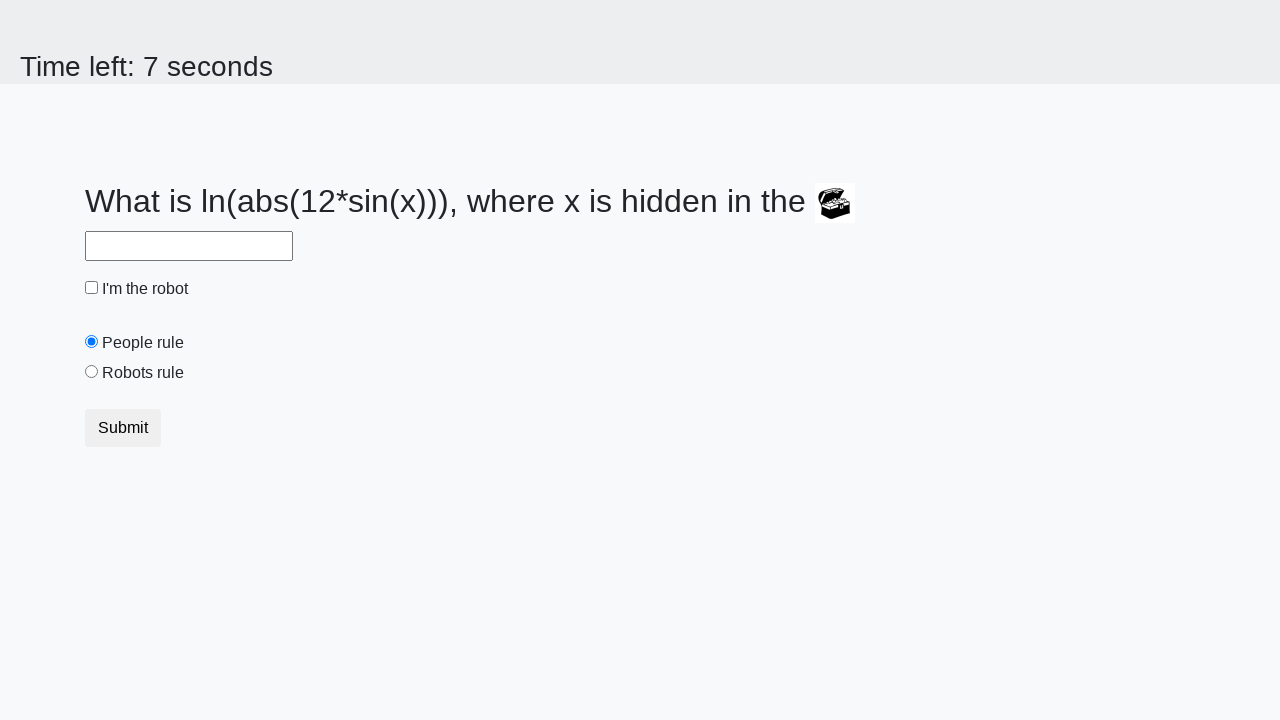